Tests a custom multiselect dropdown component by clicking to open and selecting an option

Starting URL: https://demoqa.com/select-menu

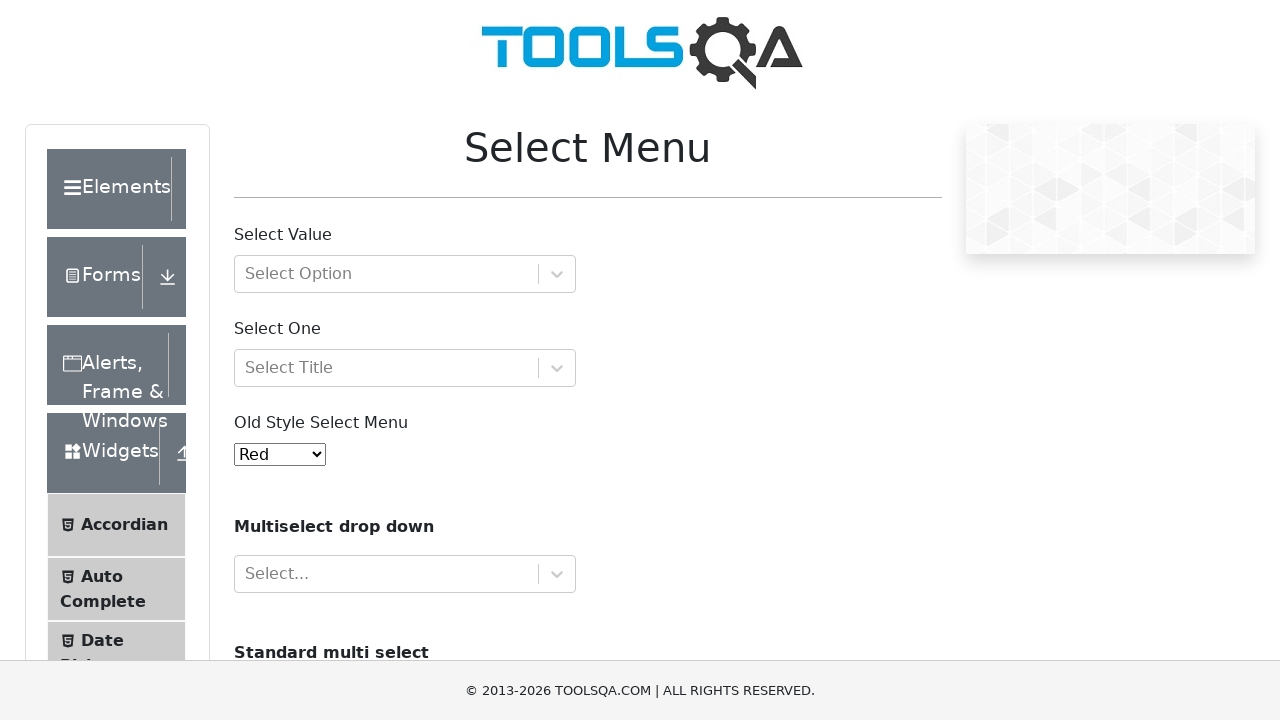

Clicked on Multiselect dropdown to open it at (405, 574) on xpath=//b[contains(text(),'Multiselect')]/ancestor::p/following-sibling::div
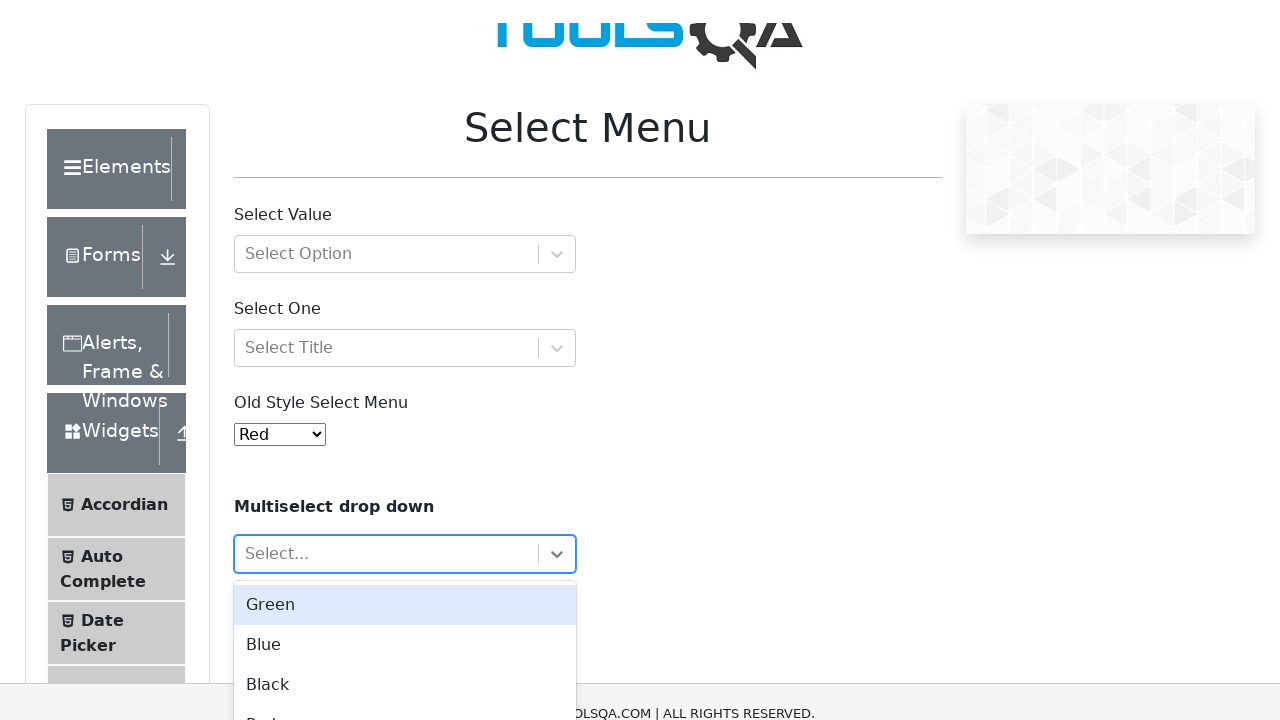

Dropdown options appeared
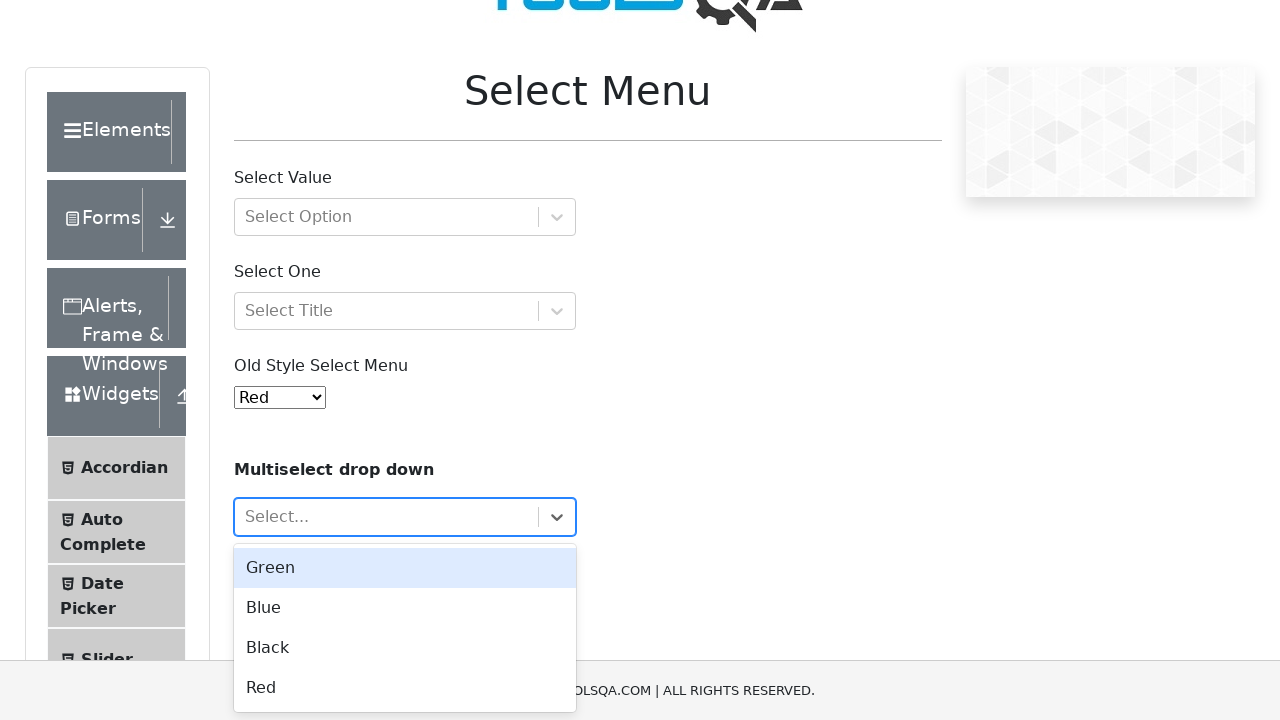

Selected the 4th option from the multiselect dropdown at (405, 311) on (//div[contains(@class,'menu')]/div/*)[4]
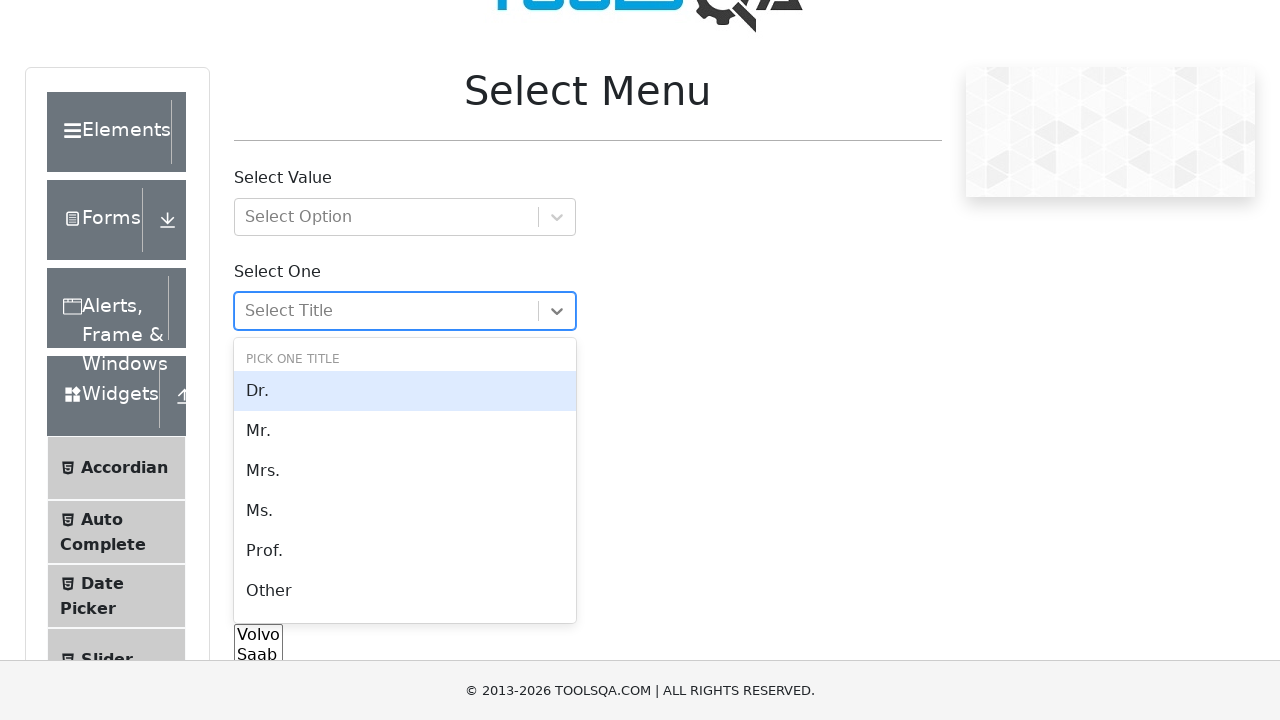

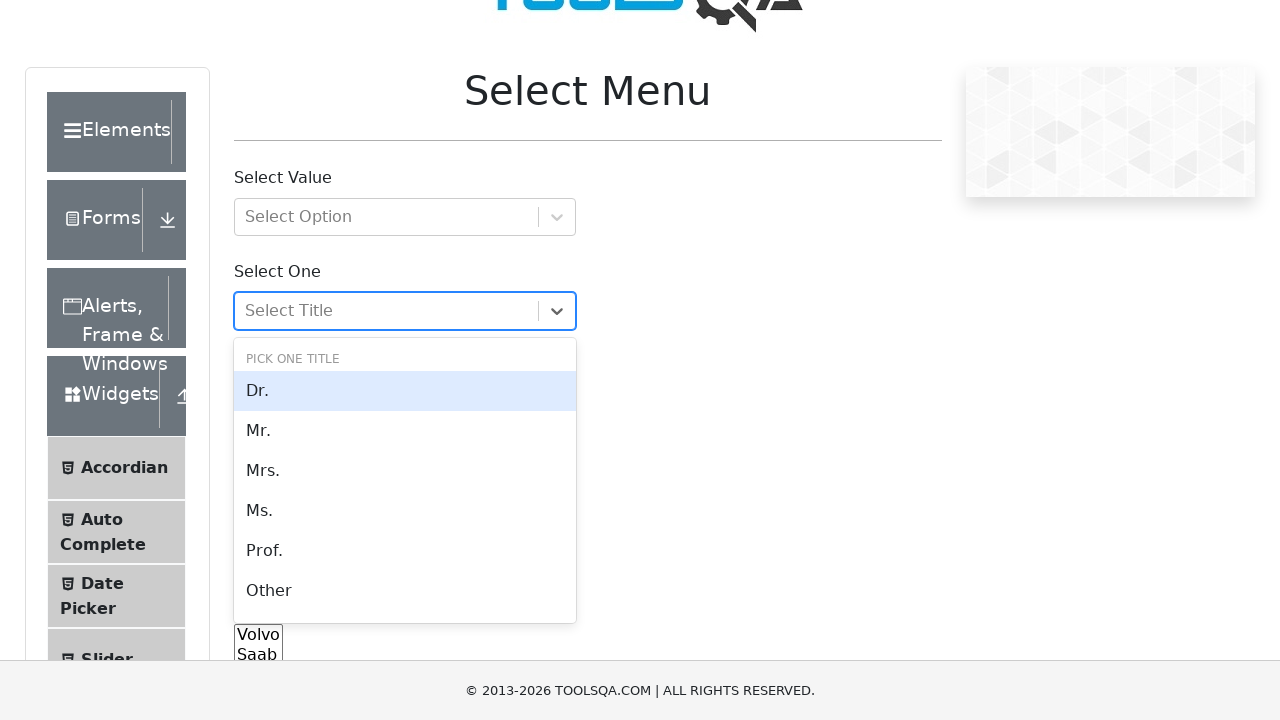